Tests checkbox functionality by clicking to select and unselect a checkbox option and verifying its state

Starting URL: https://rahulshettyacademy.com/AutomationPractice/

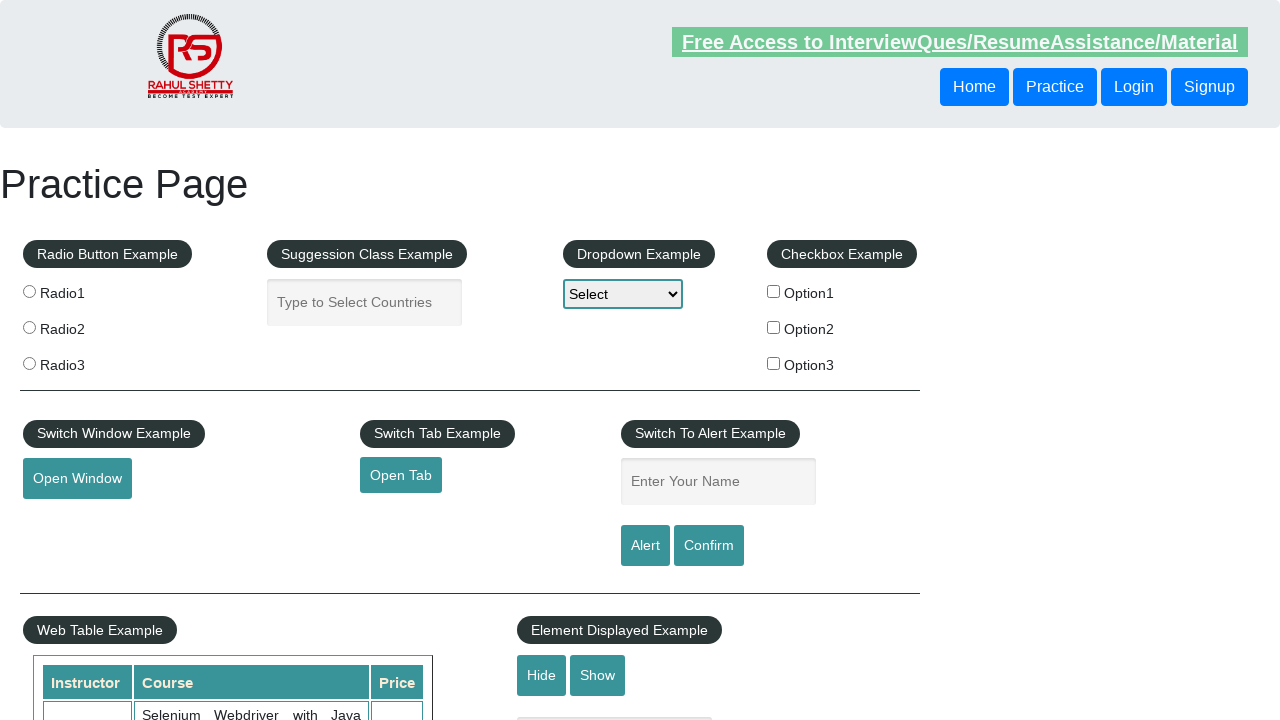

Navigated to automation practice page
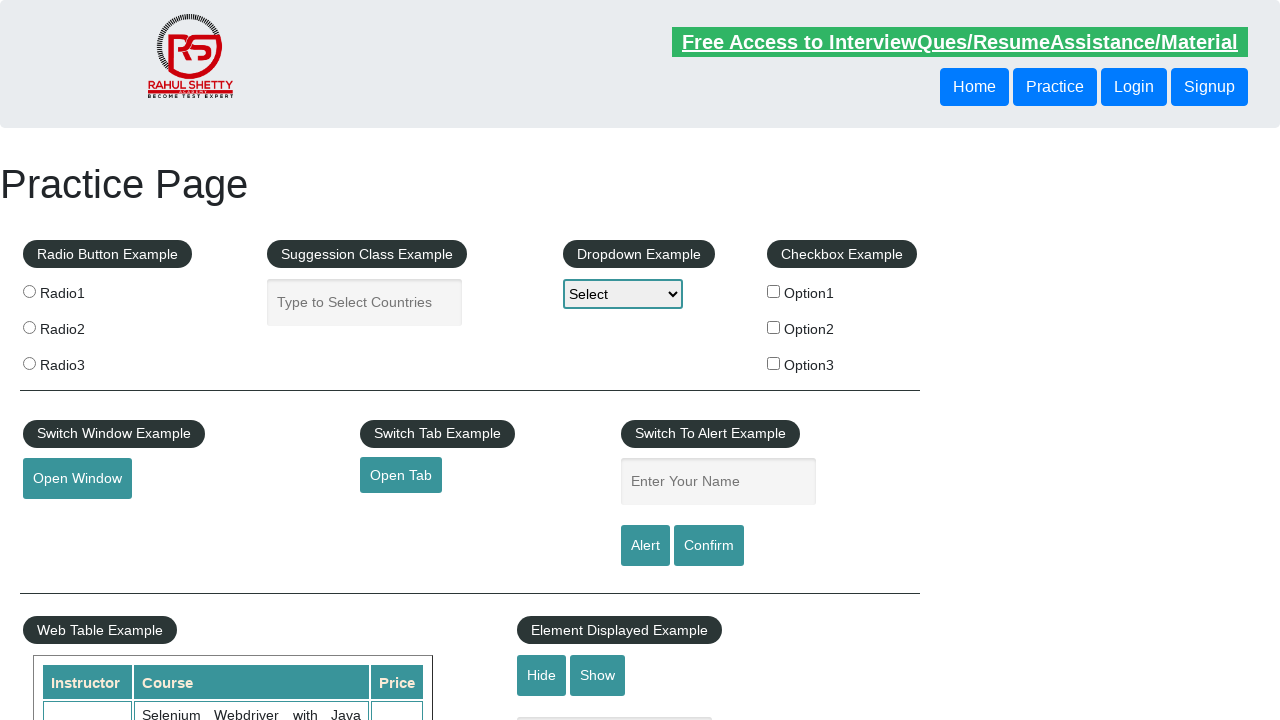

Clicked checkbox option 1 to select it at (774, 291) on #checkBoxOption1
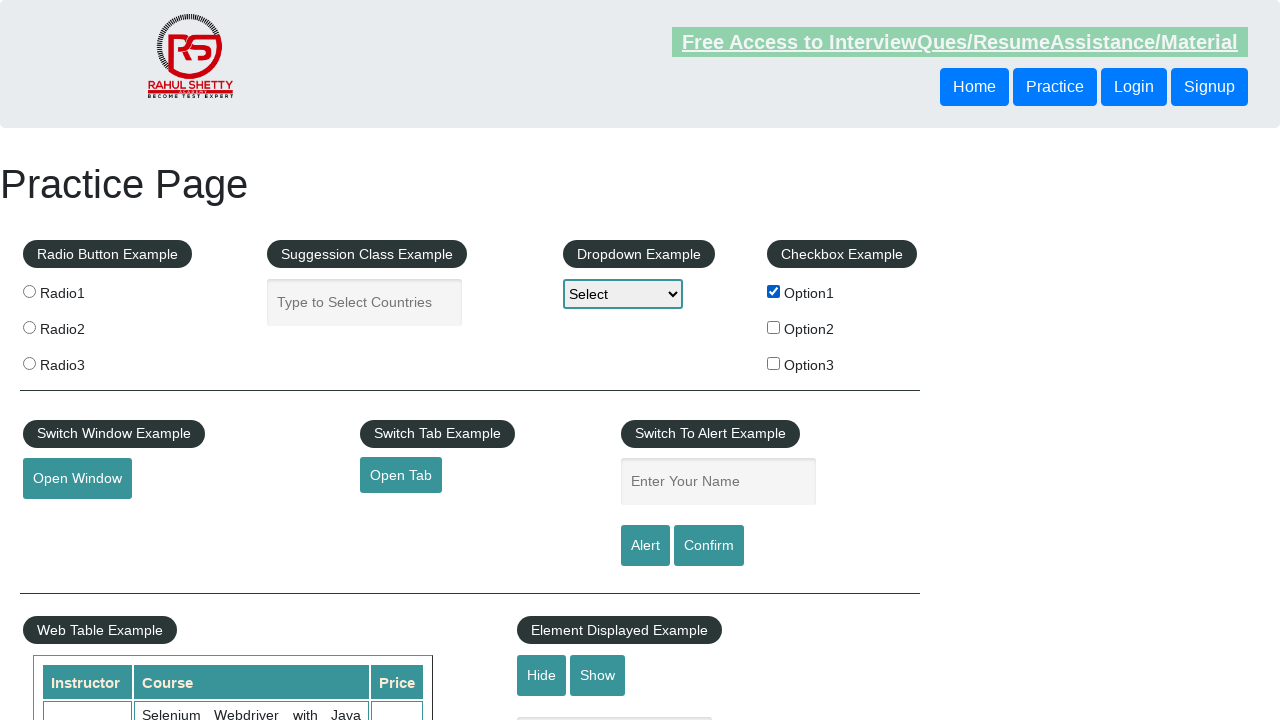

Verified that checkbox option 1 is selected
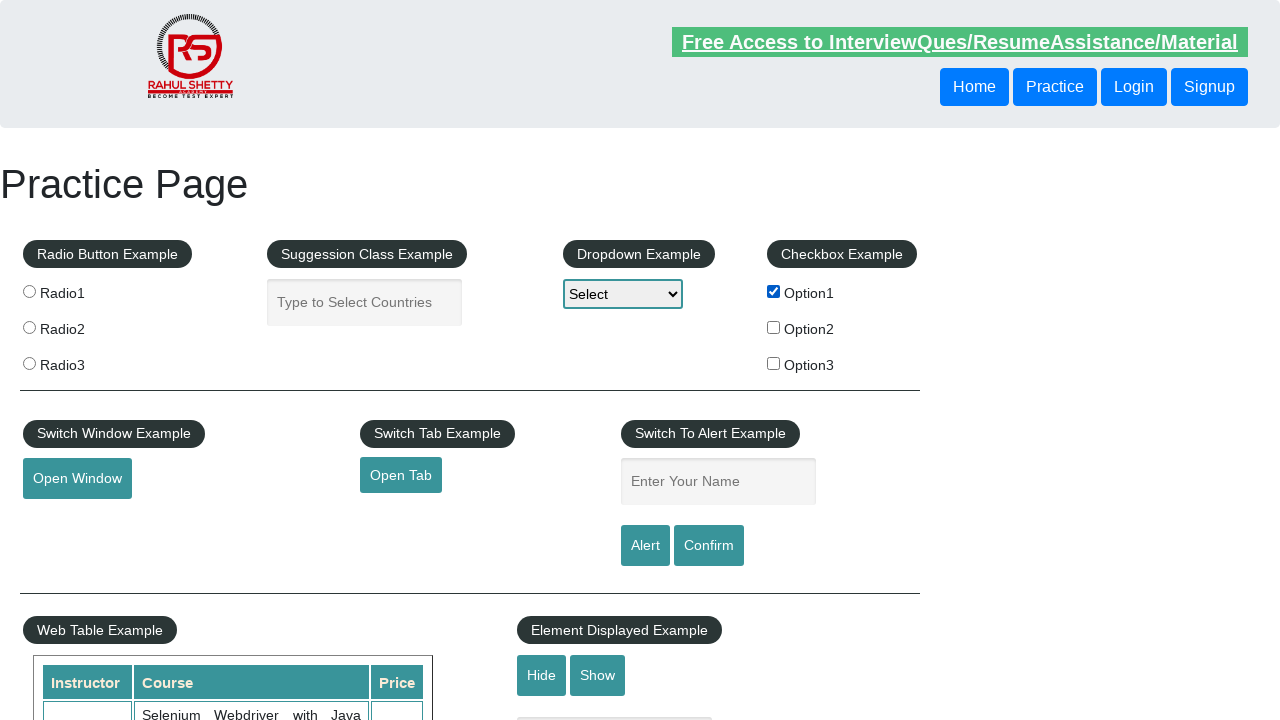

Clicked checkbox option 1 again to unselect it at (774, 291) on #checkBoxOption1
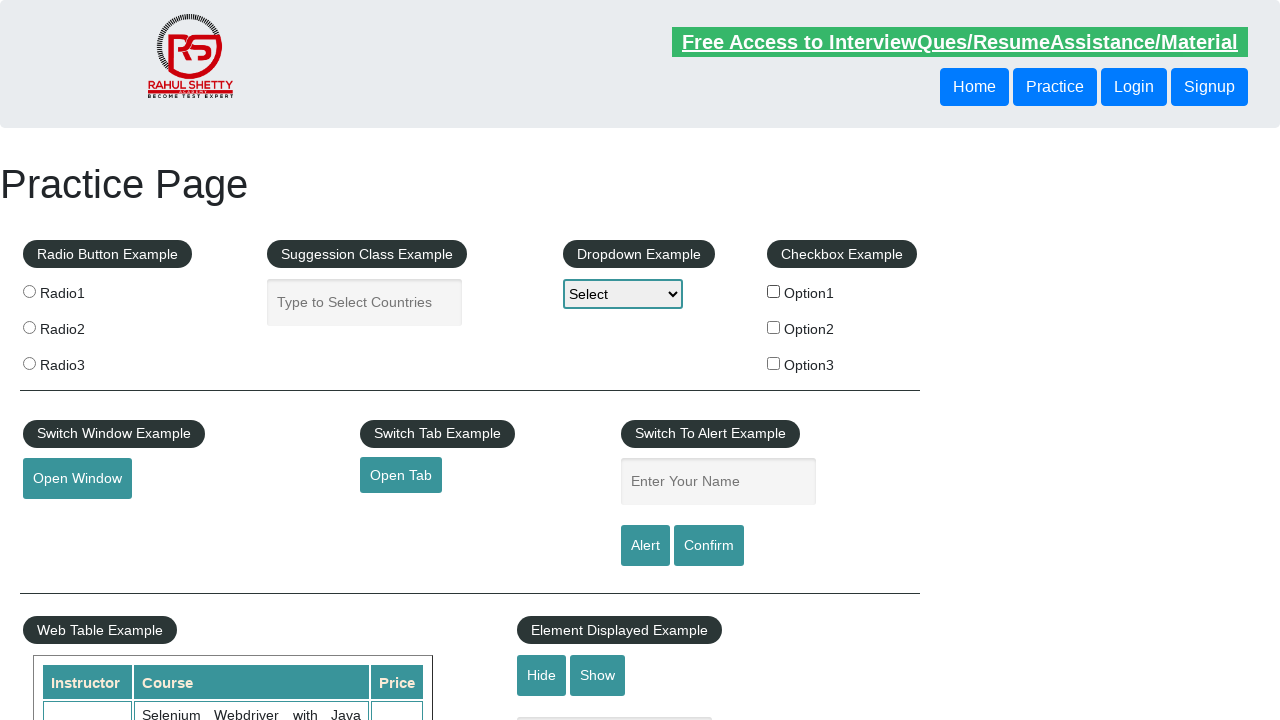

Verified that checkbox option 1 is unselected
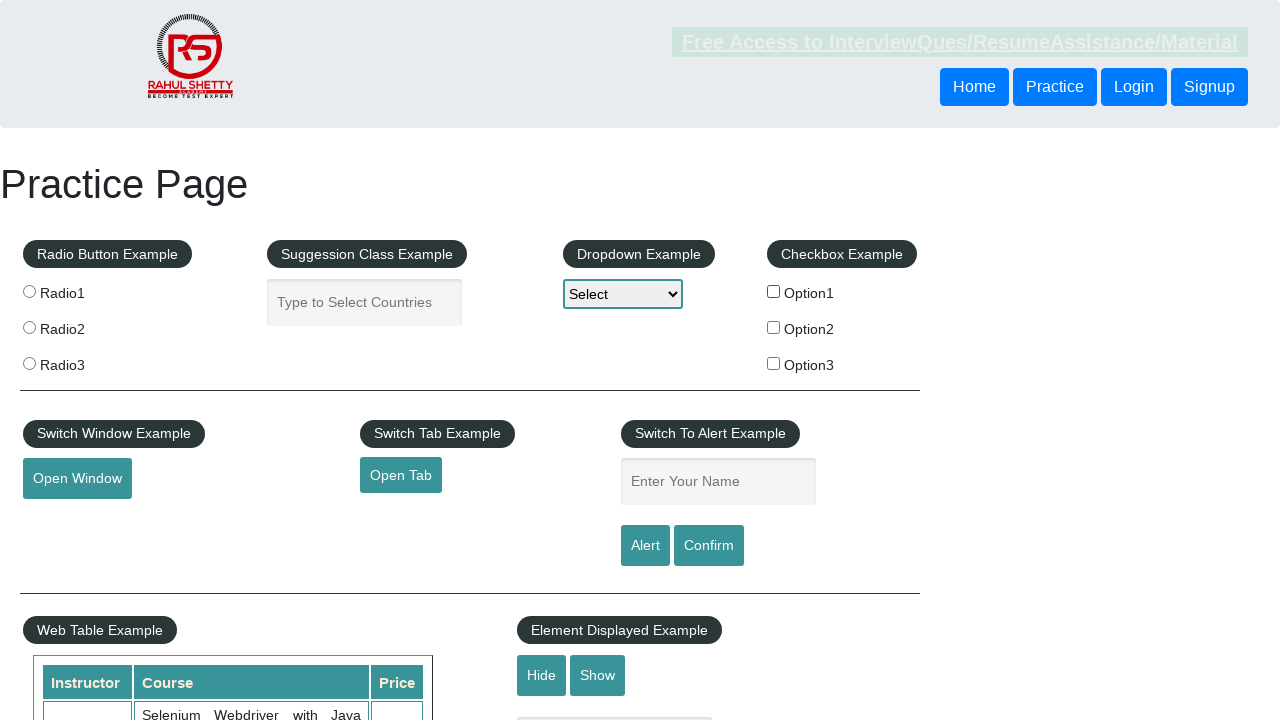

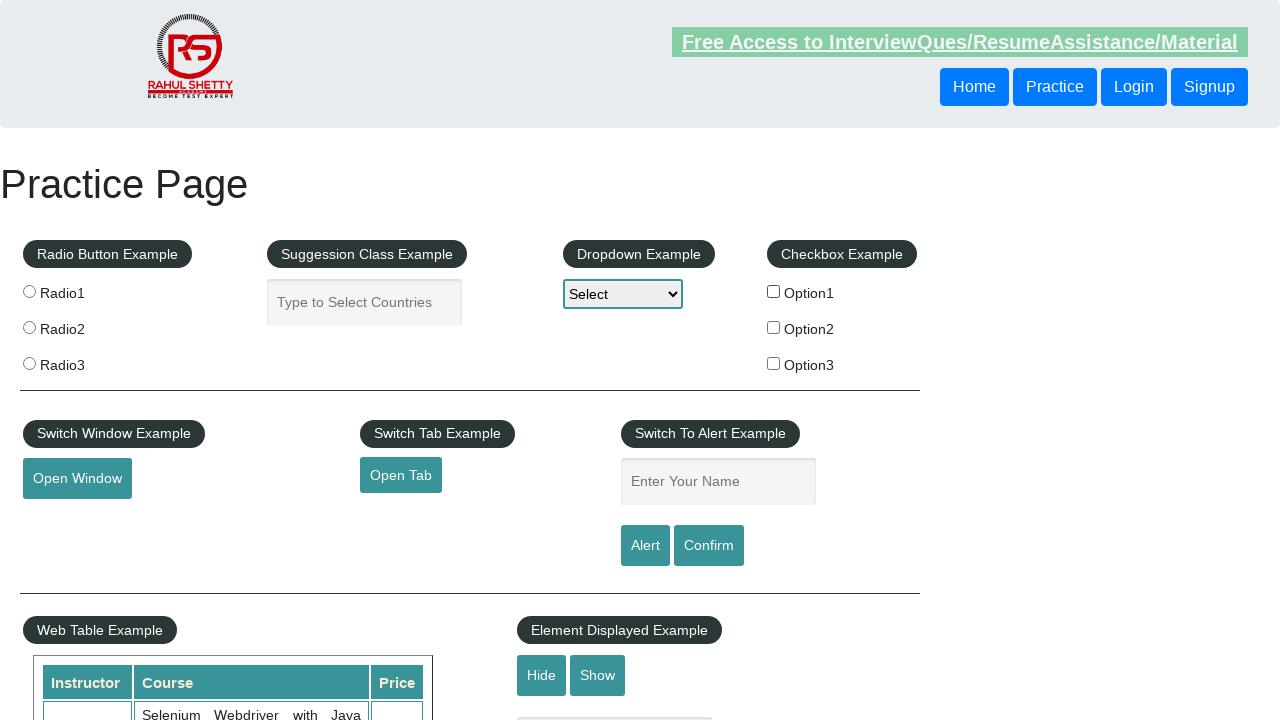